Tests injecting jQuery Growl library into a webpage and displaying notification messages using JavaScript execution. The test adds jQuery, jQuery Growl script, and CSS styles, then triggers growl notifications.

Starting URL: http://the-internet.herokuapp.com

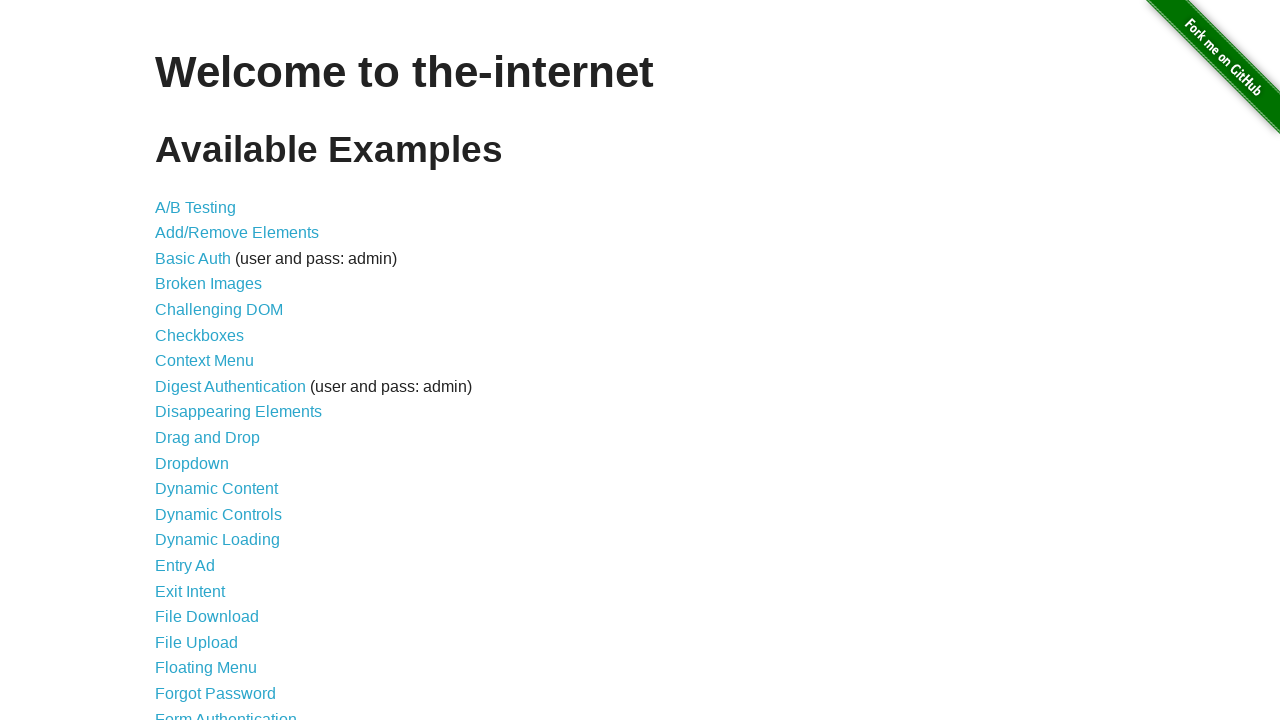

Injected jQuery library into the page
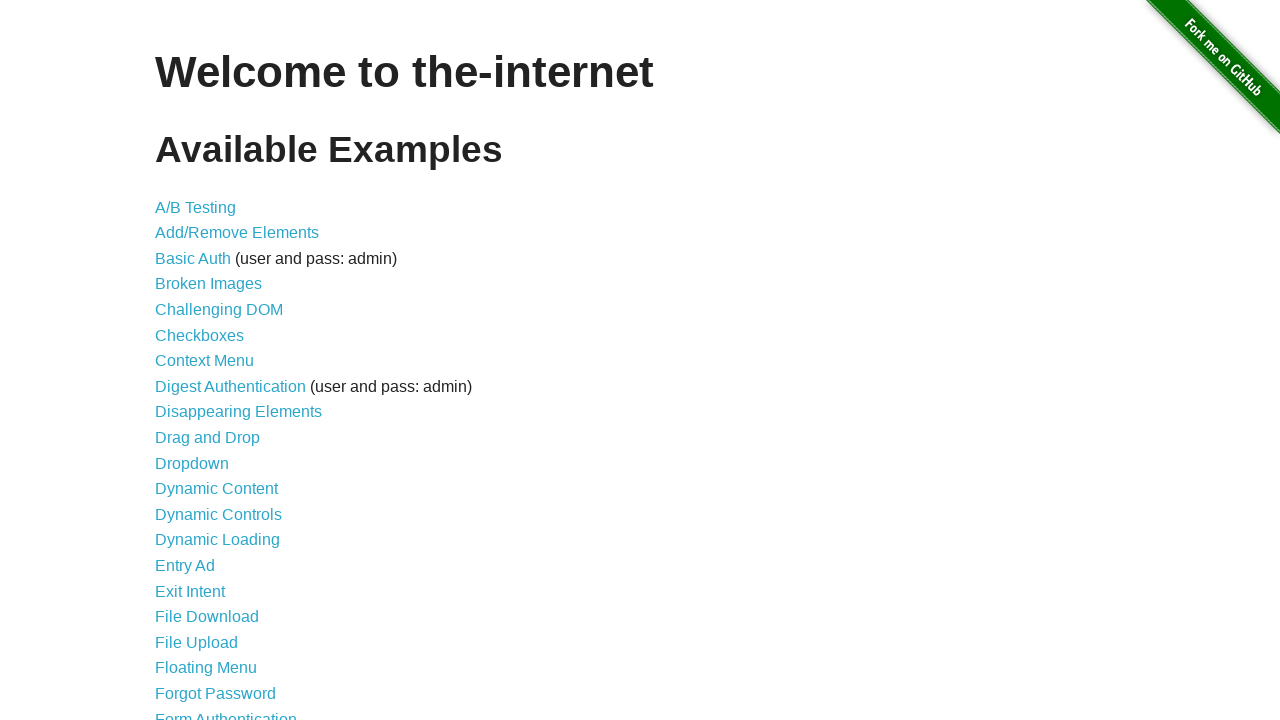

Verified jQuery library loaded successfully
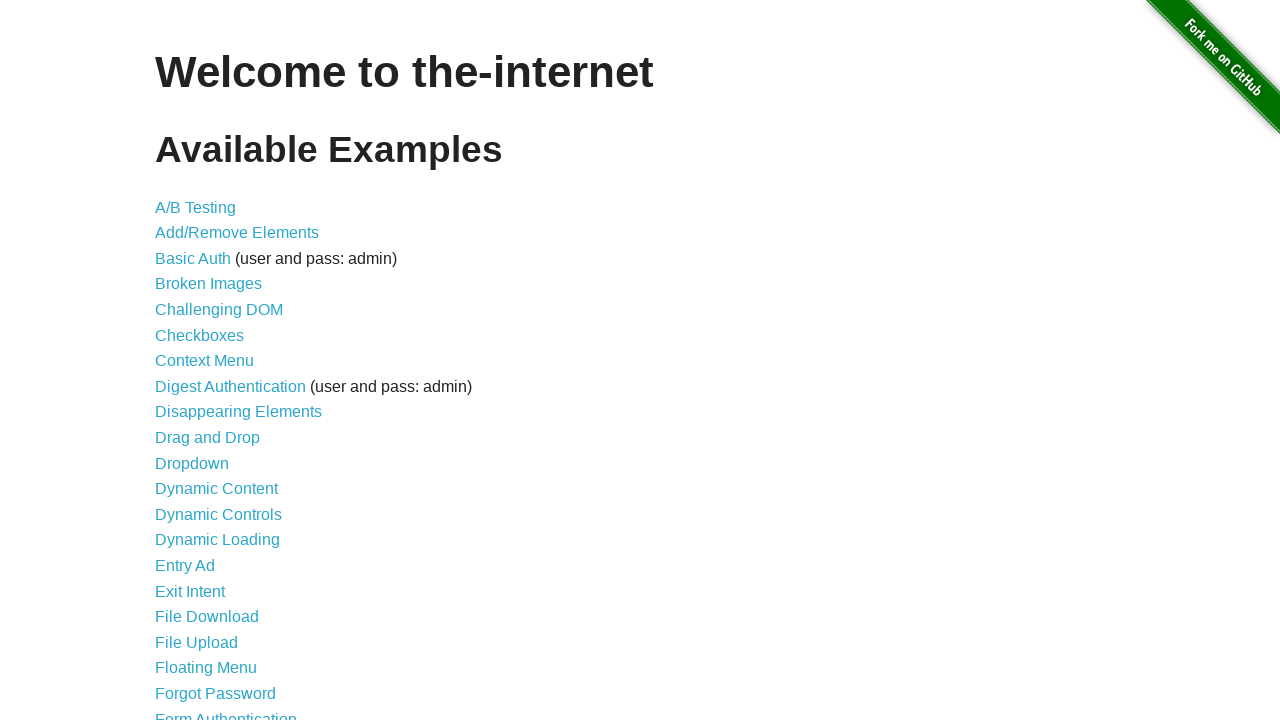

Injected jQuery Growl script into the page
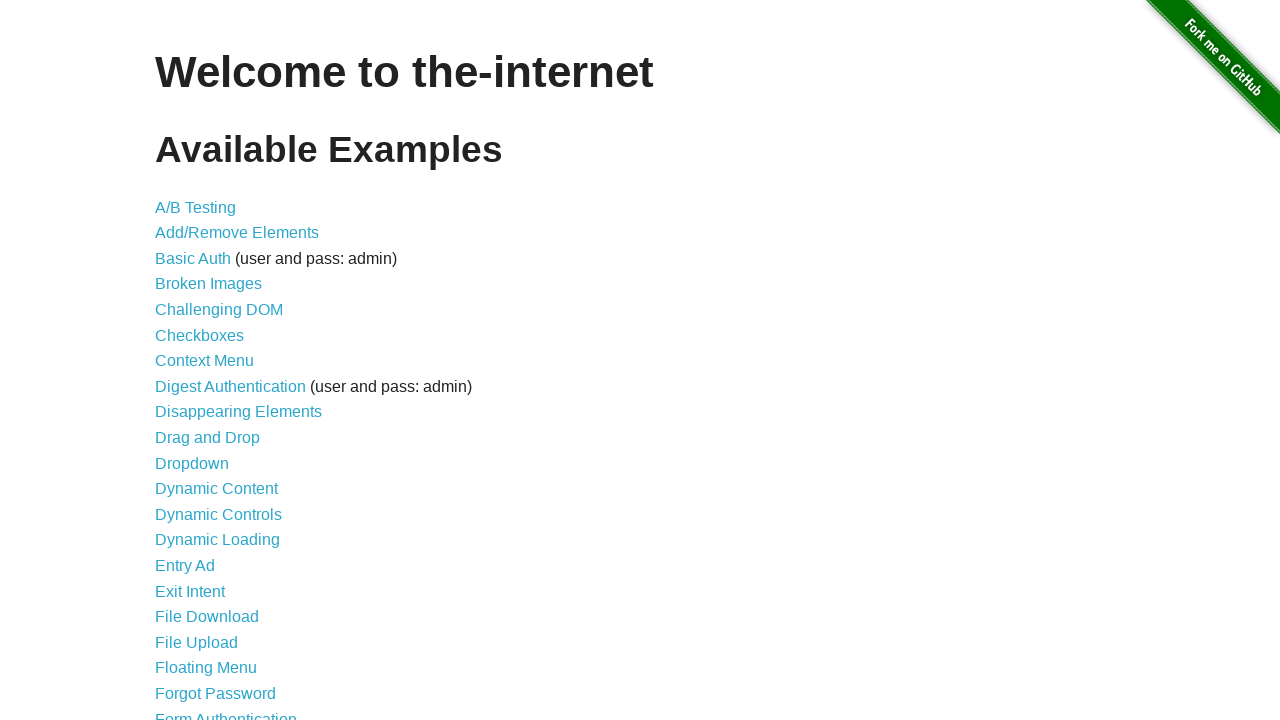

Injected jQuery Growl CSS styles into the page
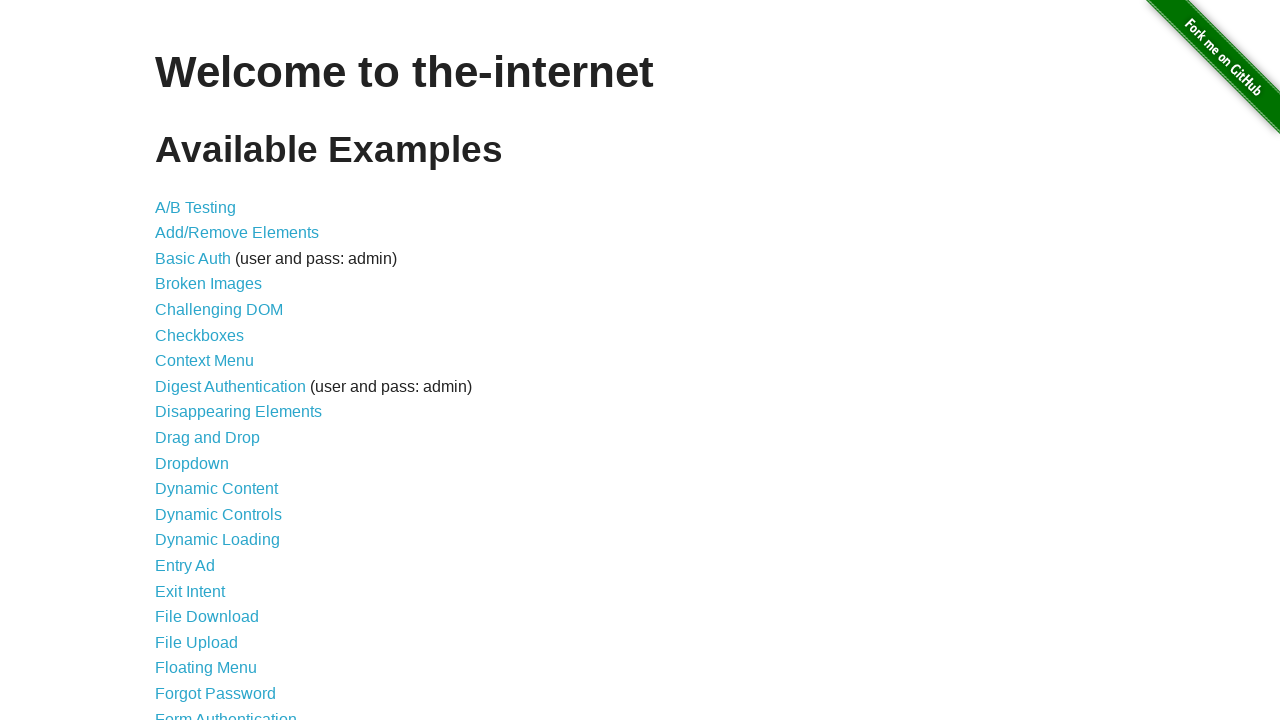

Confirmed jQuery Growl function is available
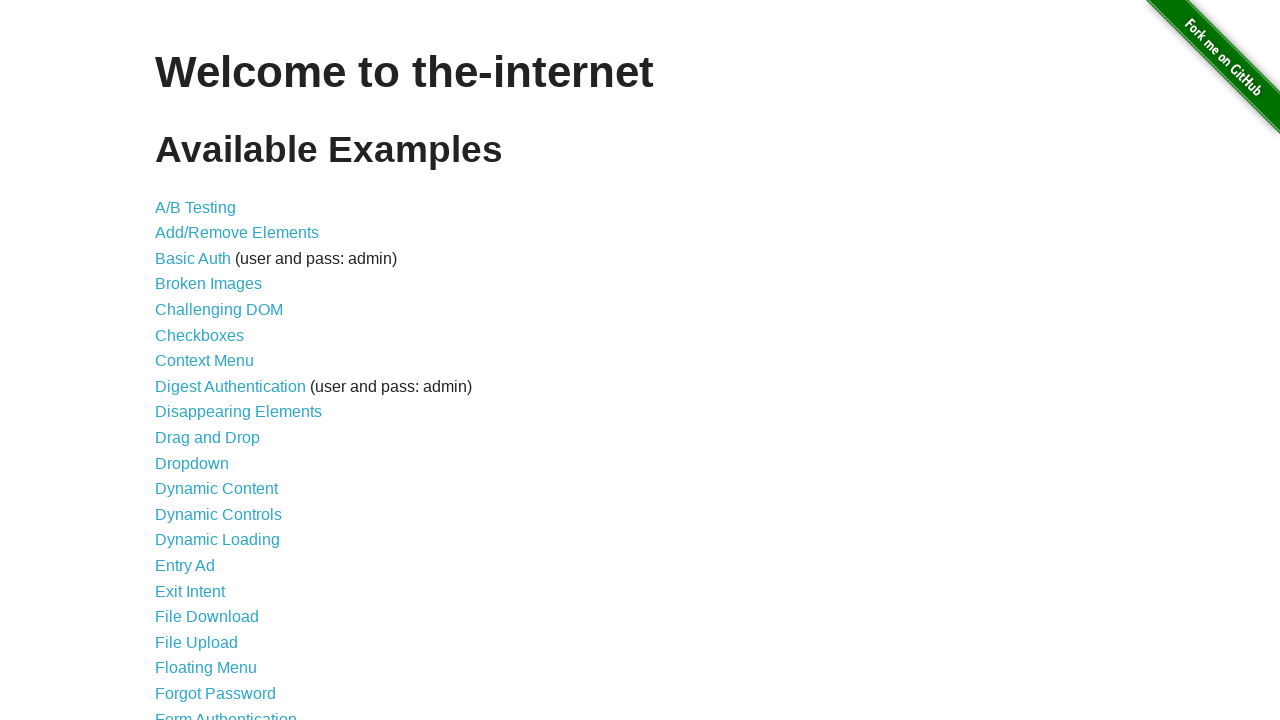

Displayed default growl notification with GET title
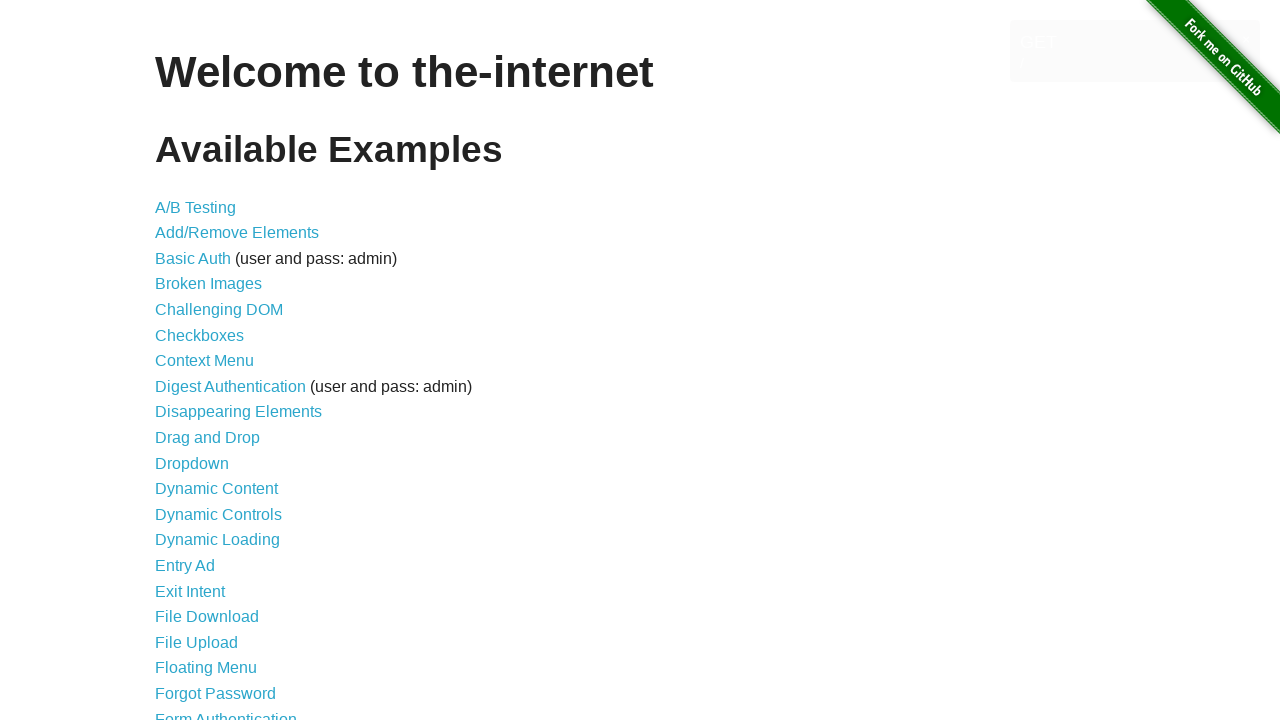

Displayed error-style growl notification
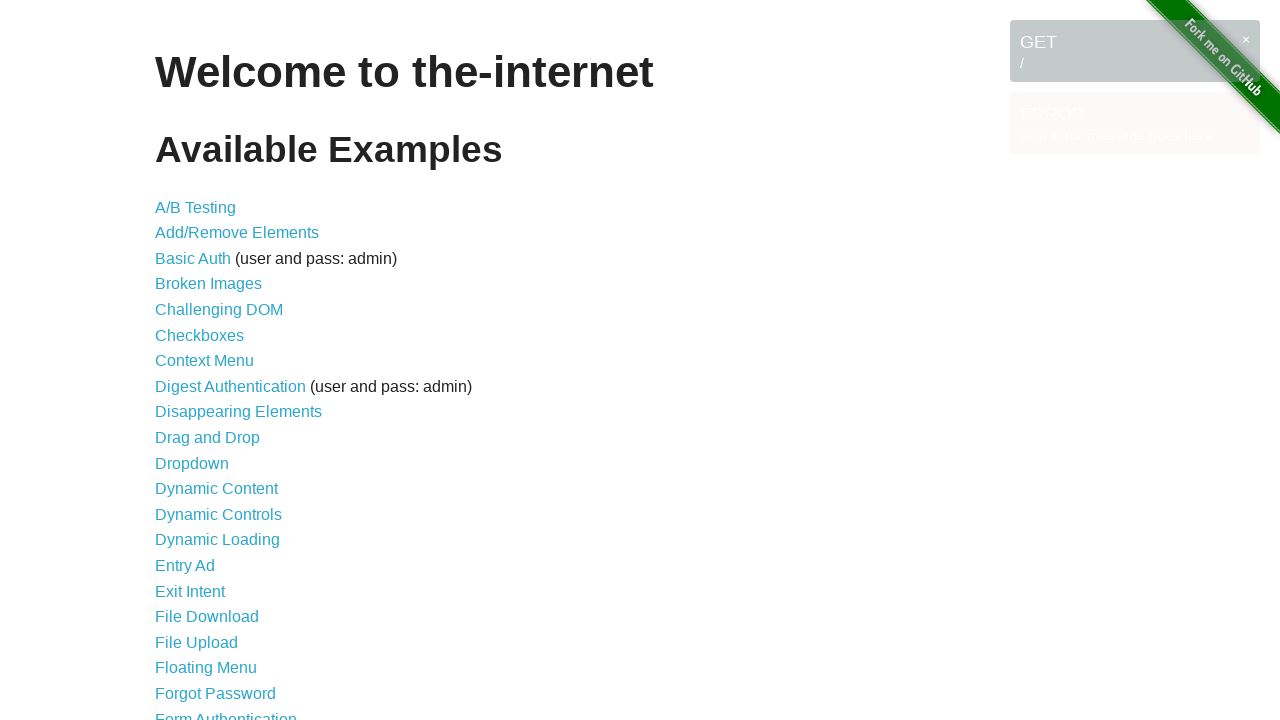

Displayed notice-style growl notification
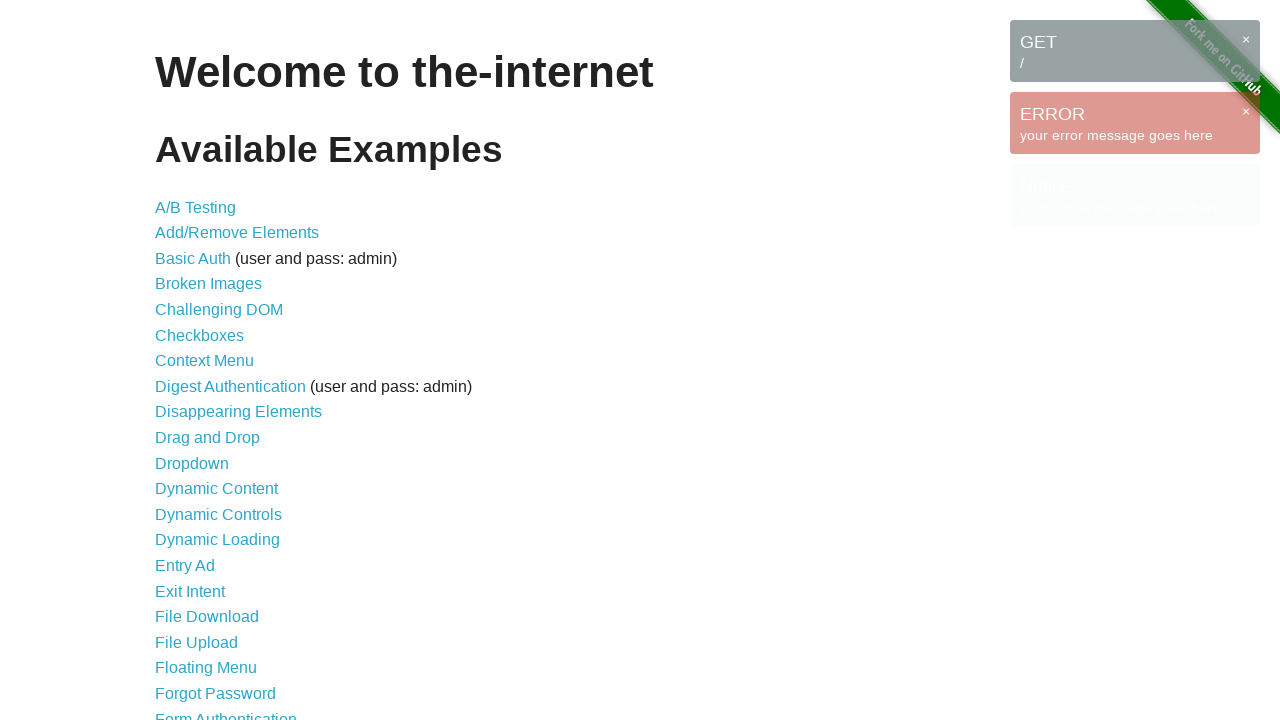

Displayed warning-style growl notification
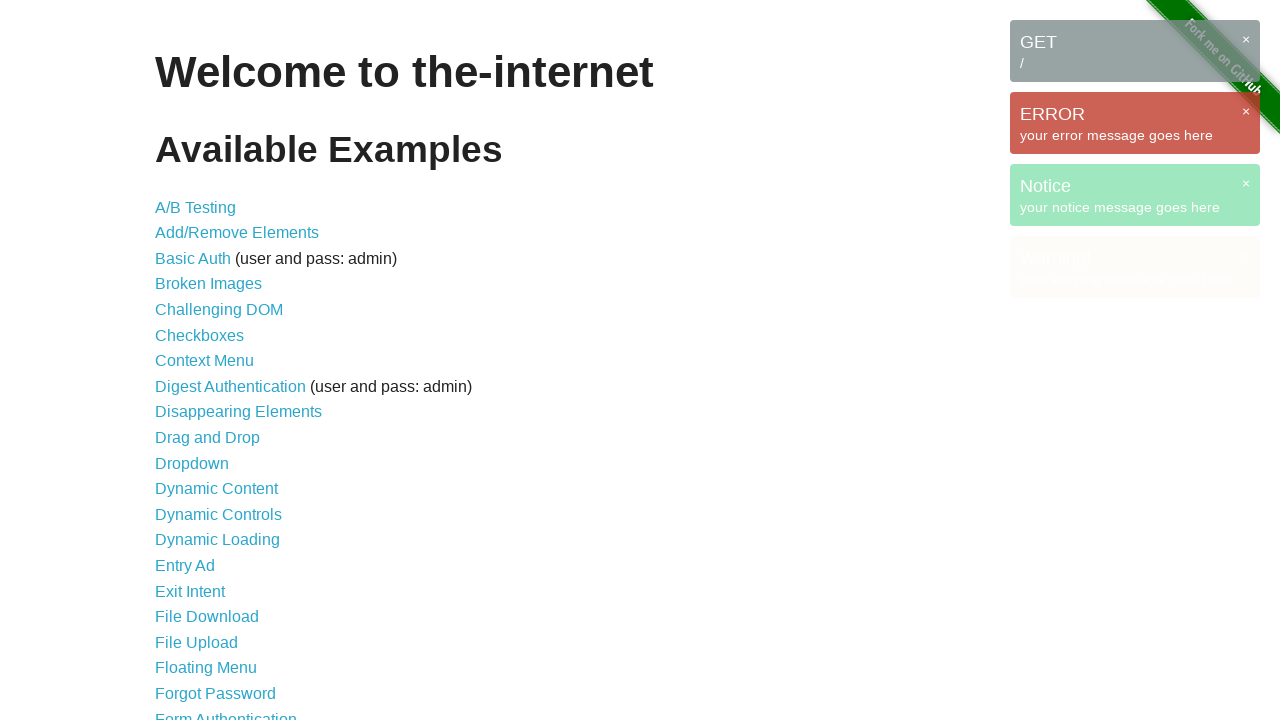

Waited 2 seconds to observe all growl notifications on page
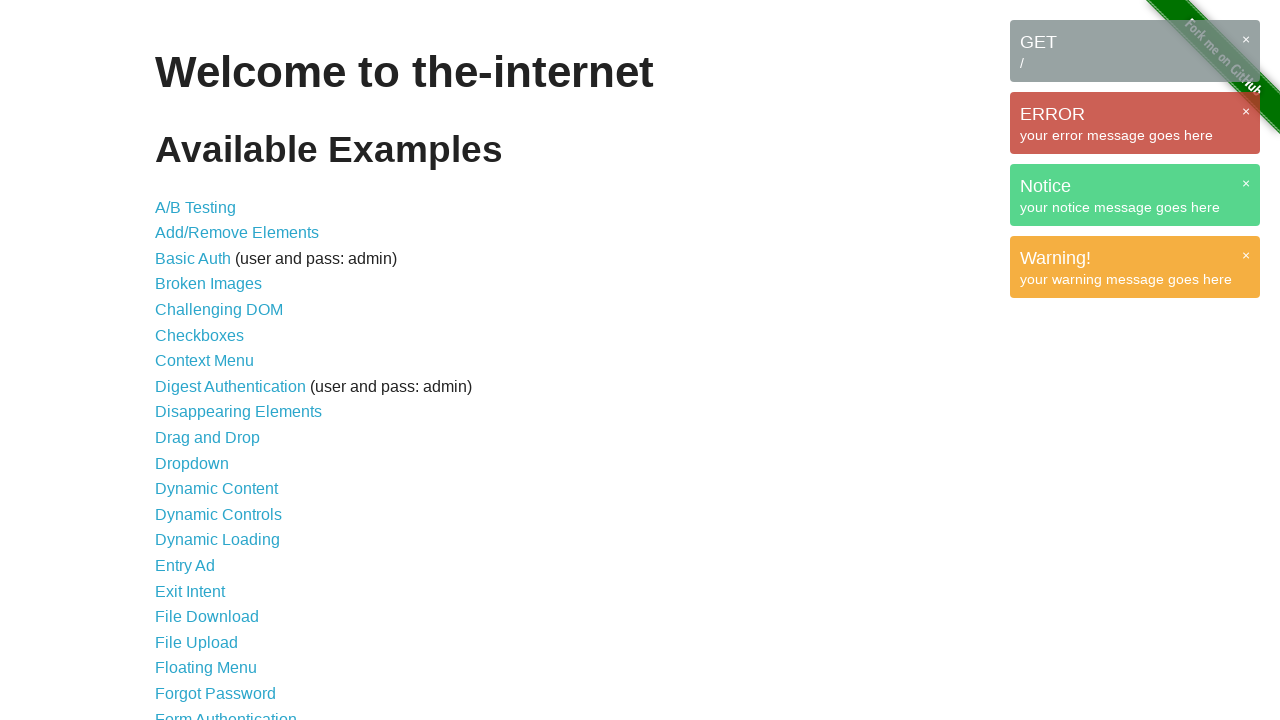

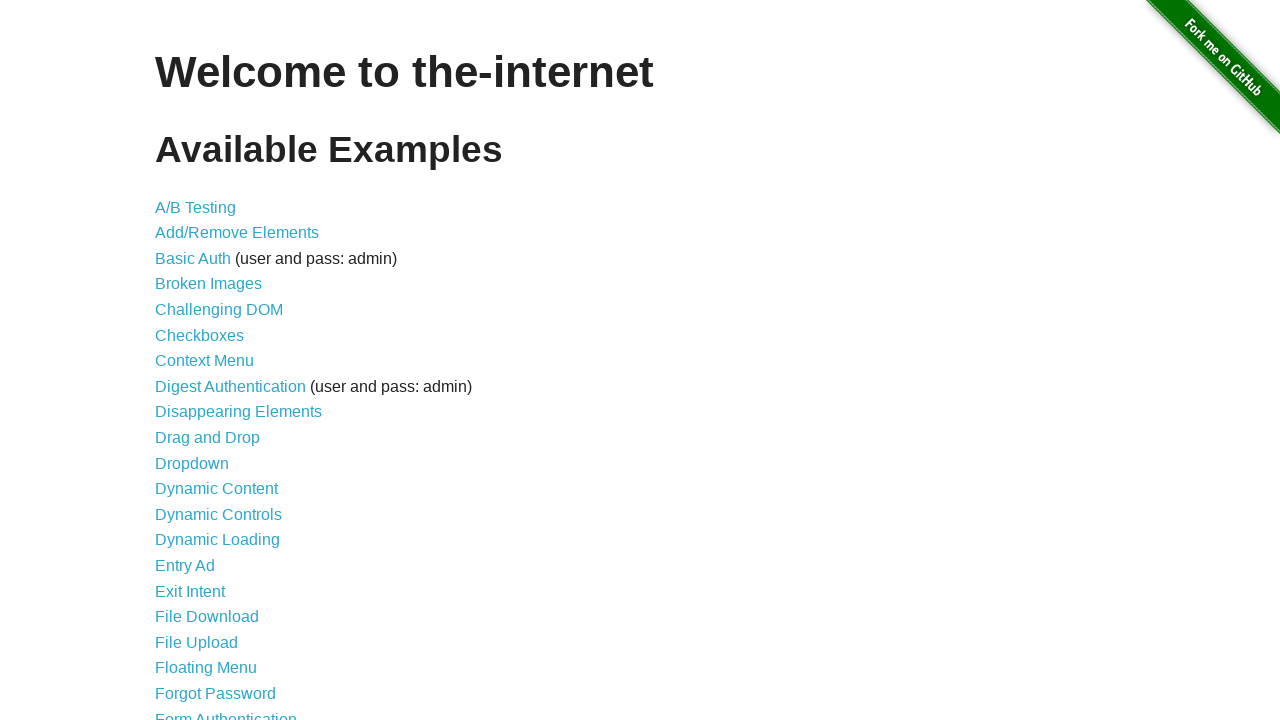